Tests clicking a sequence of "easy" buttons on a synchronization test page and verifies all buttons were successfully clicked

Starting URL: https://eviltester.github.io/synchole/buttons.html

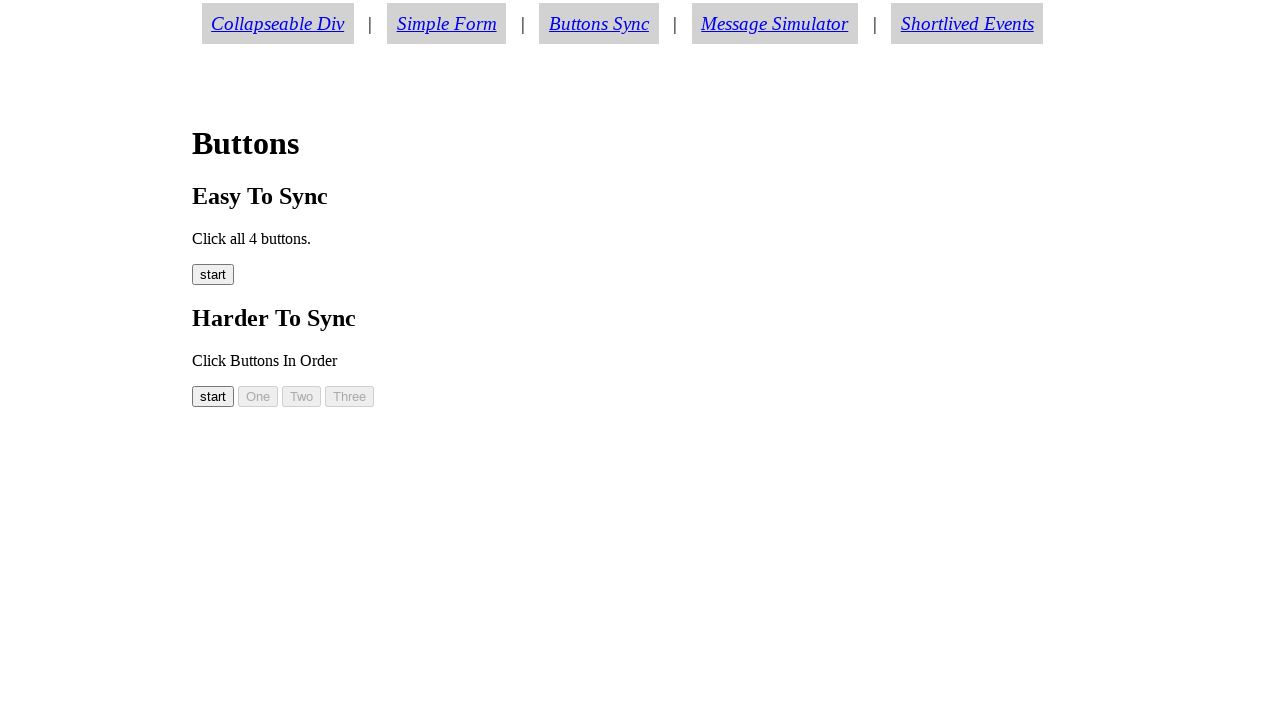

Clicked easy button 00 at (213, 275) on #easy00
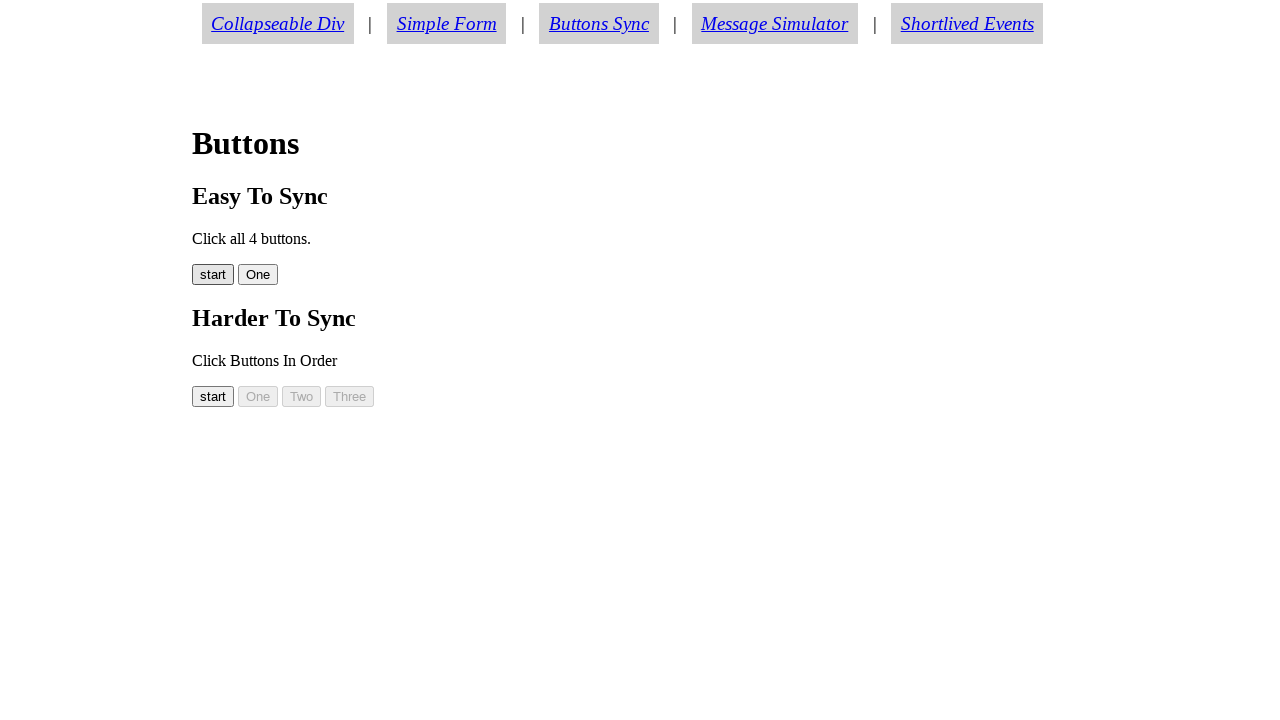

Clicked easy button 01 at (258, 275) on #easy01
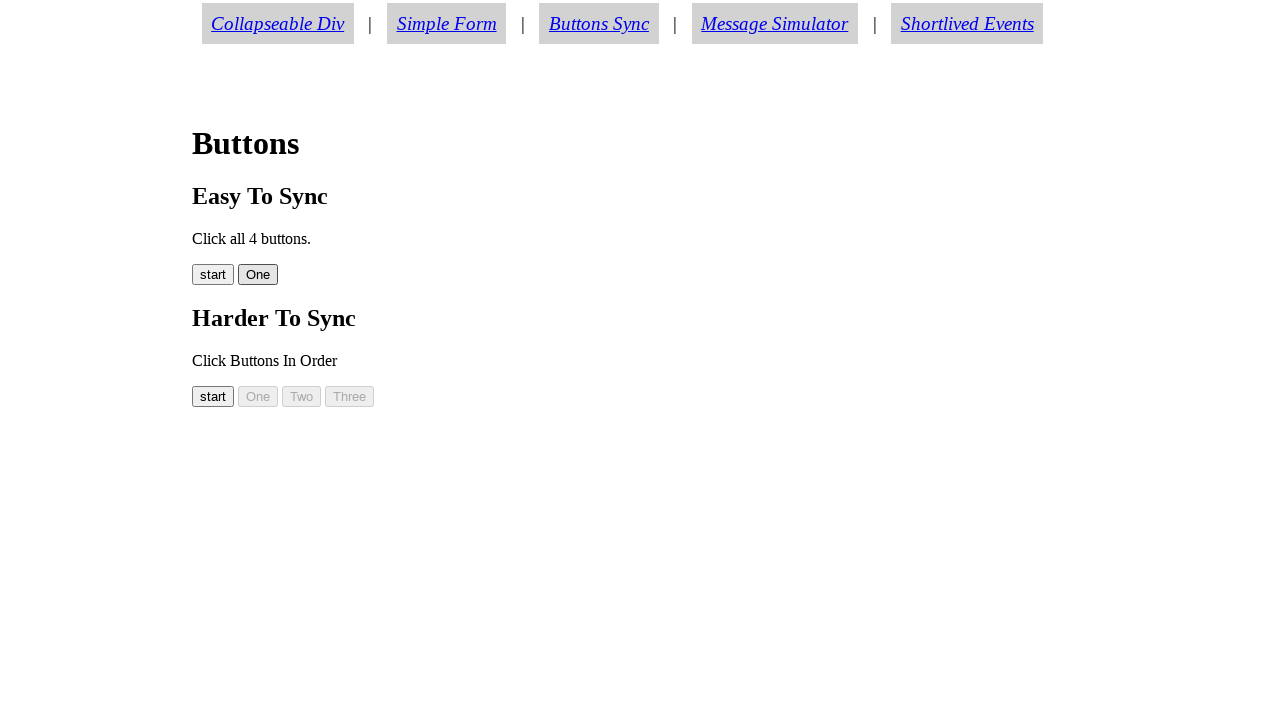

Clicked easy button 02 at (298, 275) on #easy02
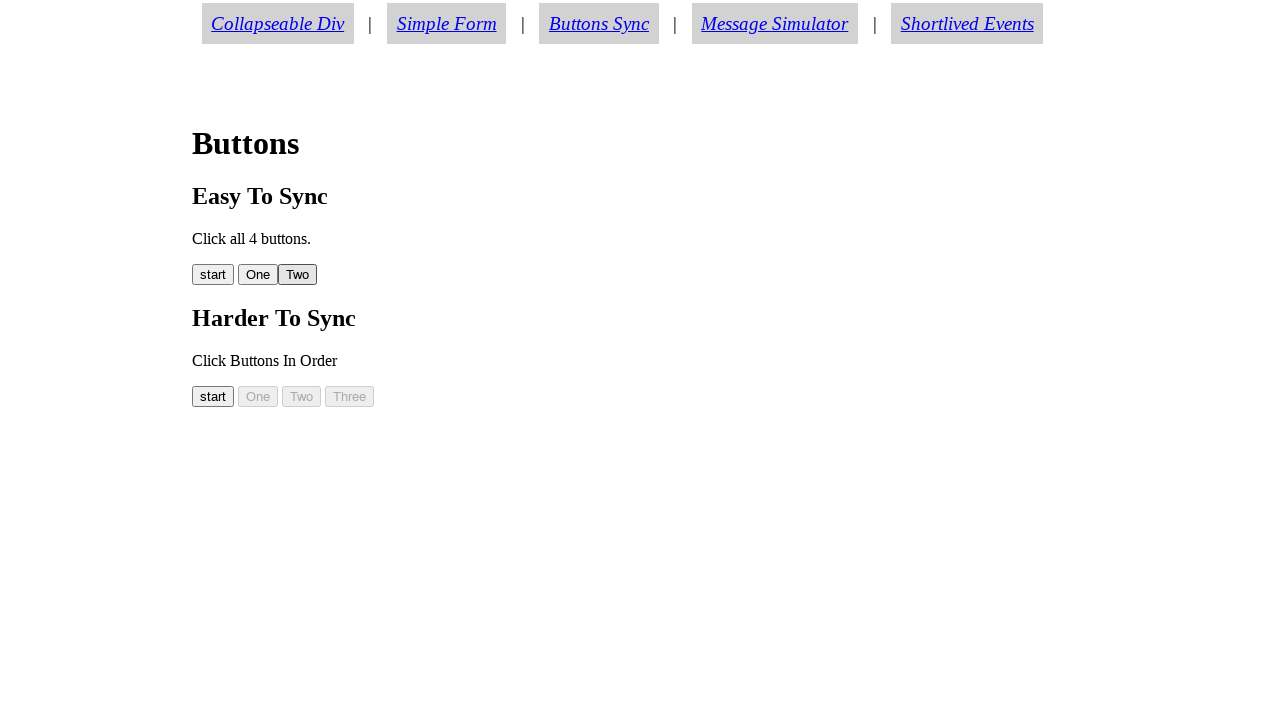

Clicked easy button 03 at (342, 275) on #easy03
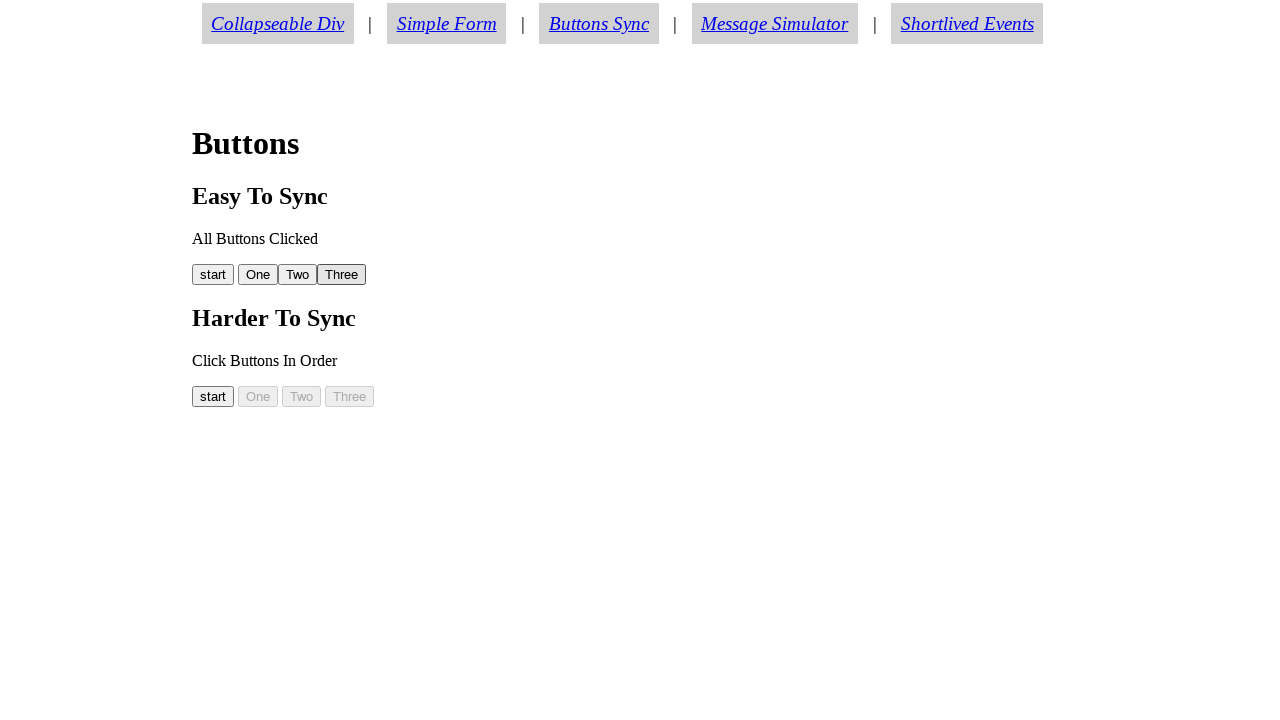

Verified success message 'All Buttons Clicked' appeared
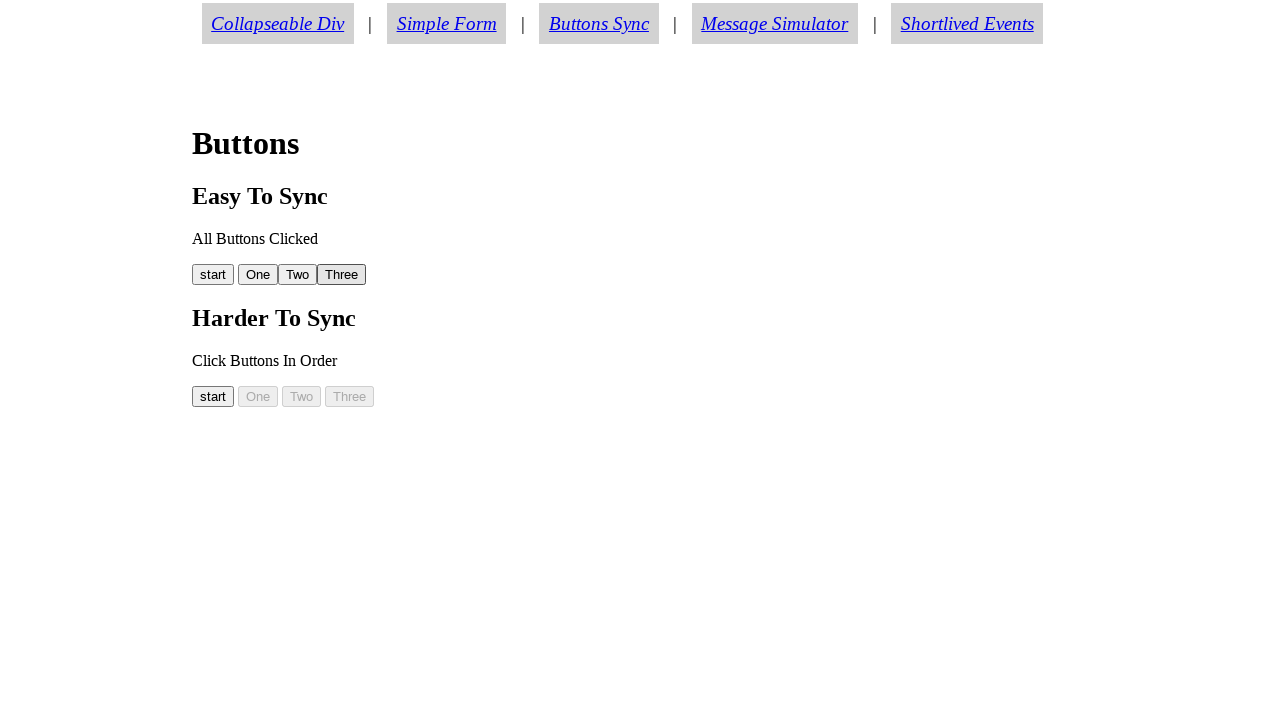

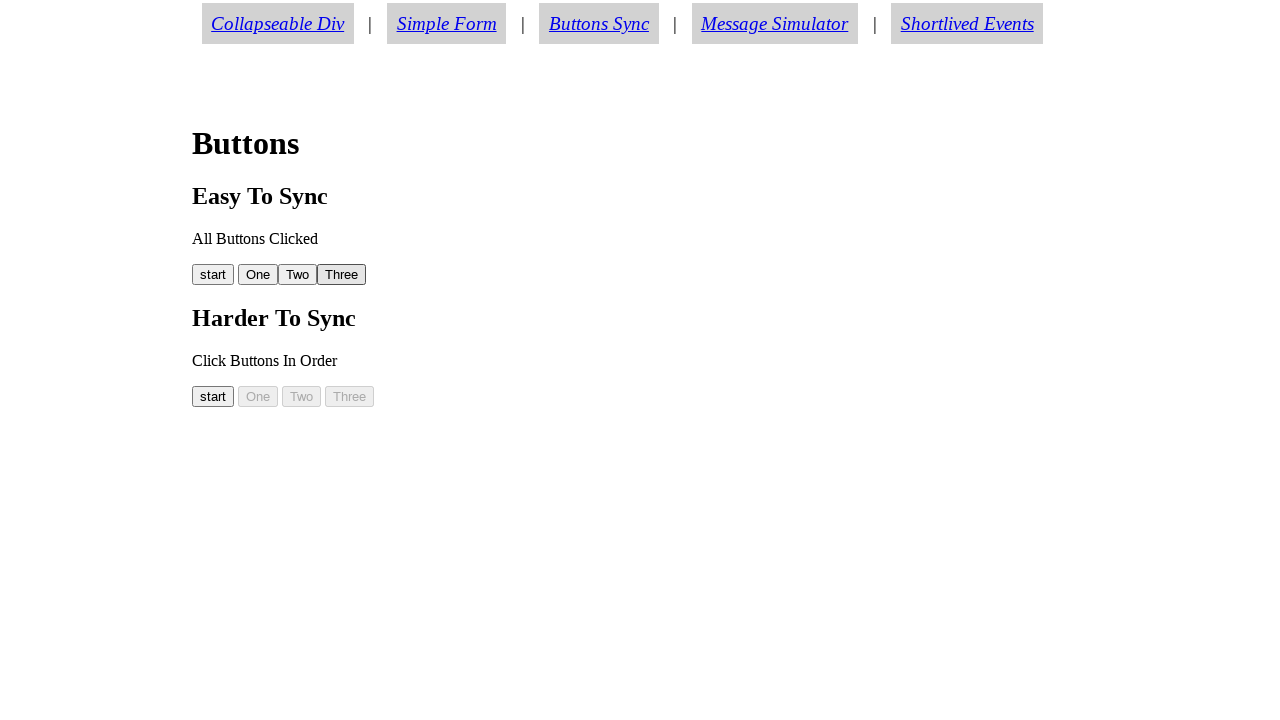